Tests clicking a JS Confirm button, dismissing the confirmation, and verifying the result shows "Cancel"

Starting URL: http://the-internet.herokuapp.com/javascript_alerts

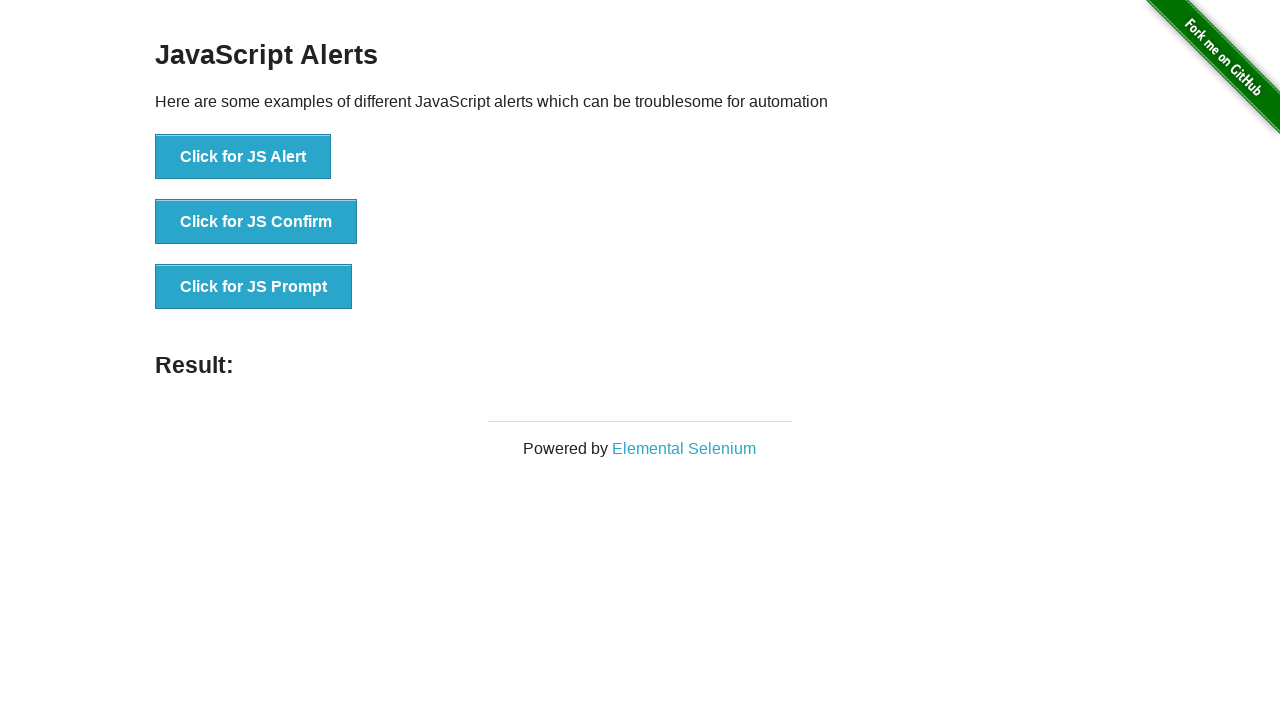

Set up dialog handler to dismiss confirmation
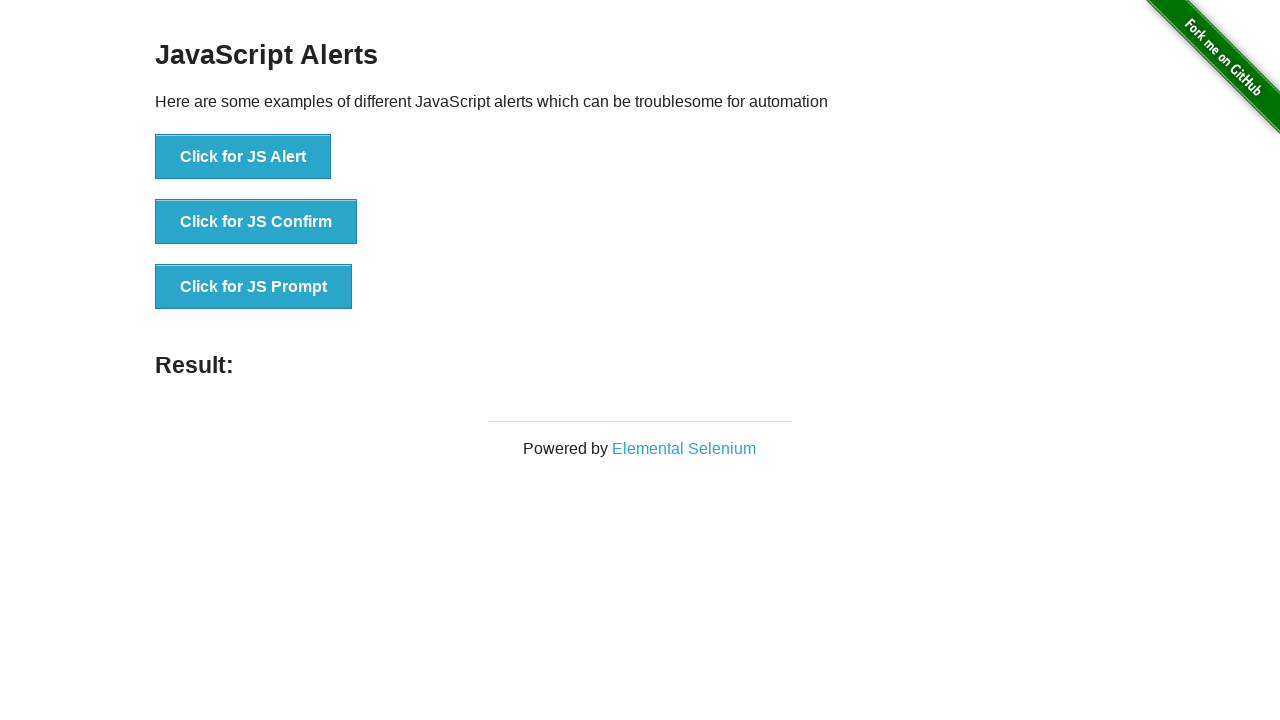

Clicked the JS Confirm button at (256, 222) on button[onclick='jsConfirm()']
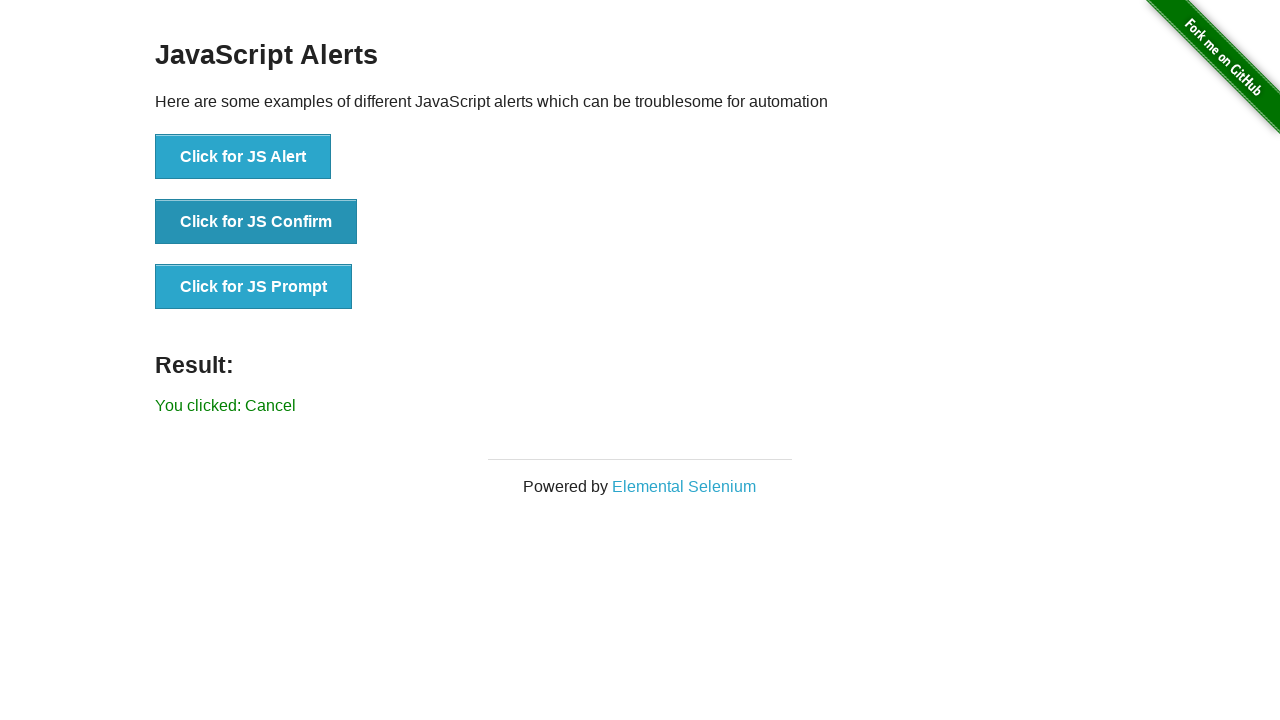

Result element loaded after dismissing confirmation
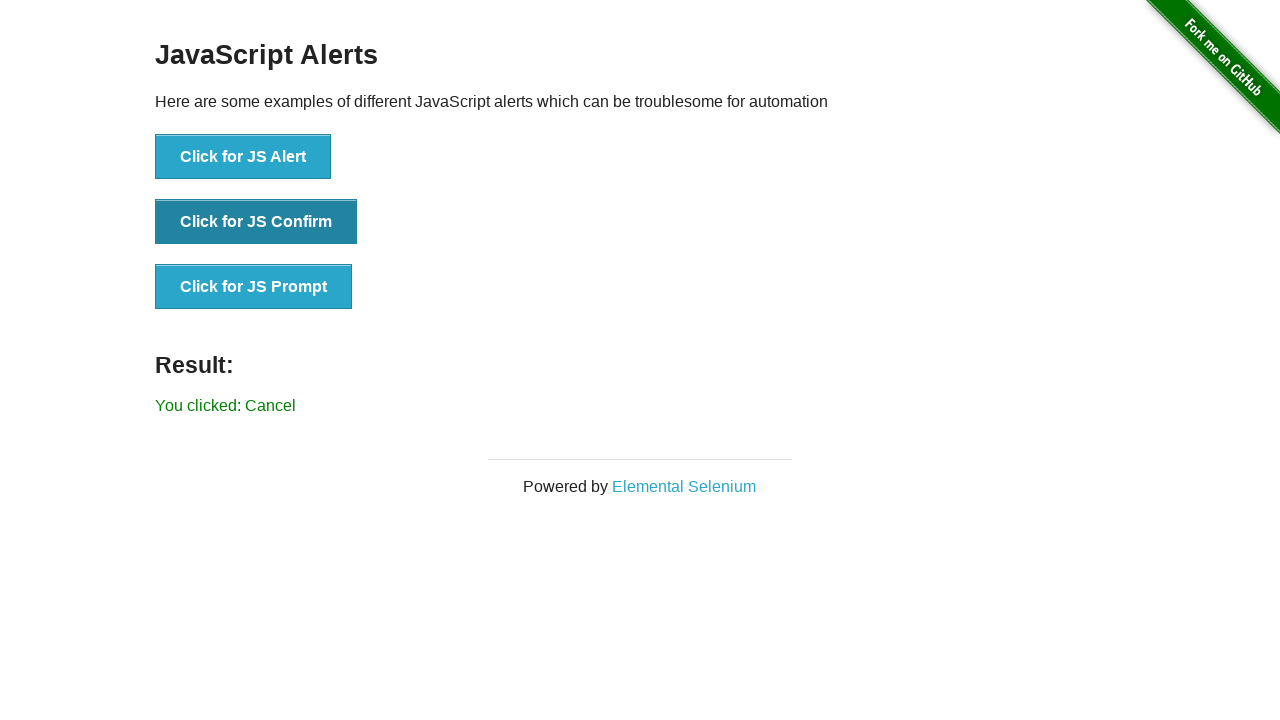

Retrieved result text: 'You clicked: Cancel'
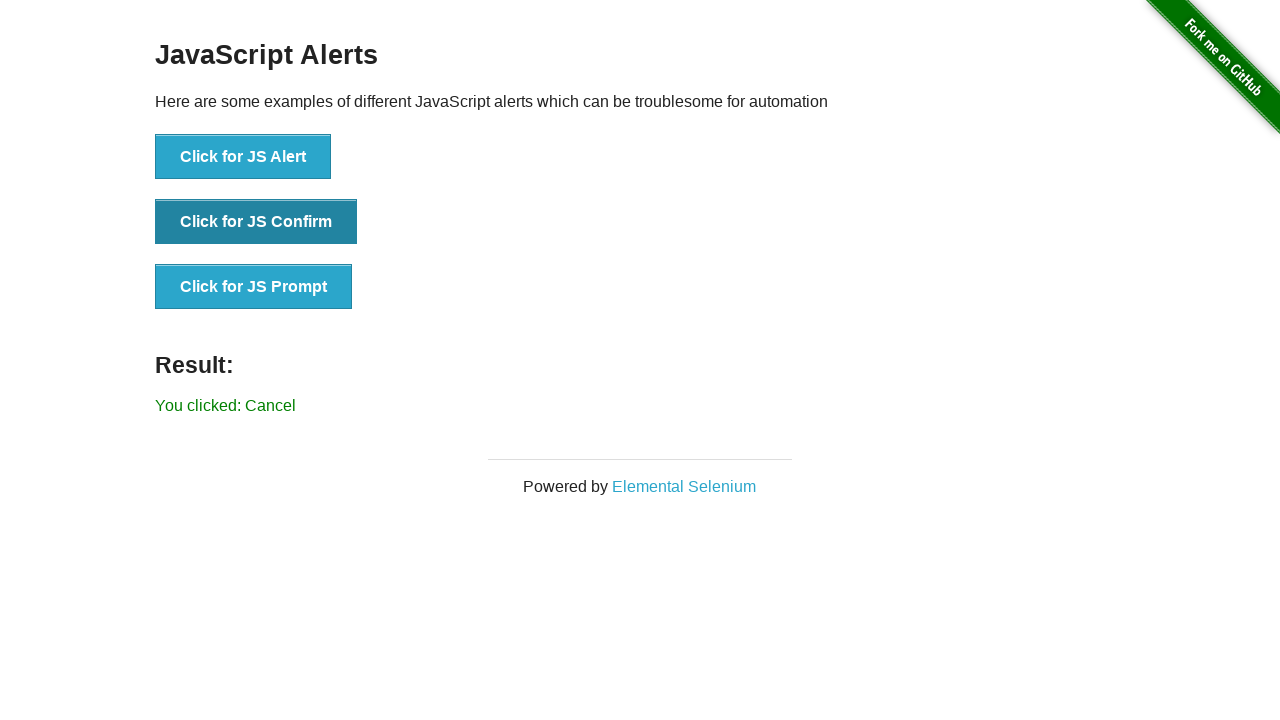

Verified result text equals 'You clicked: Cancel'
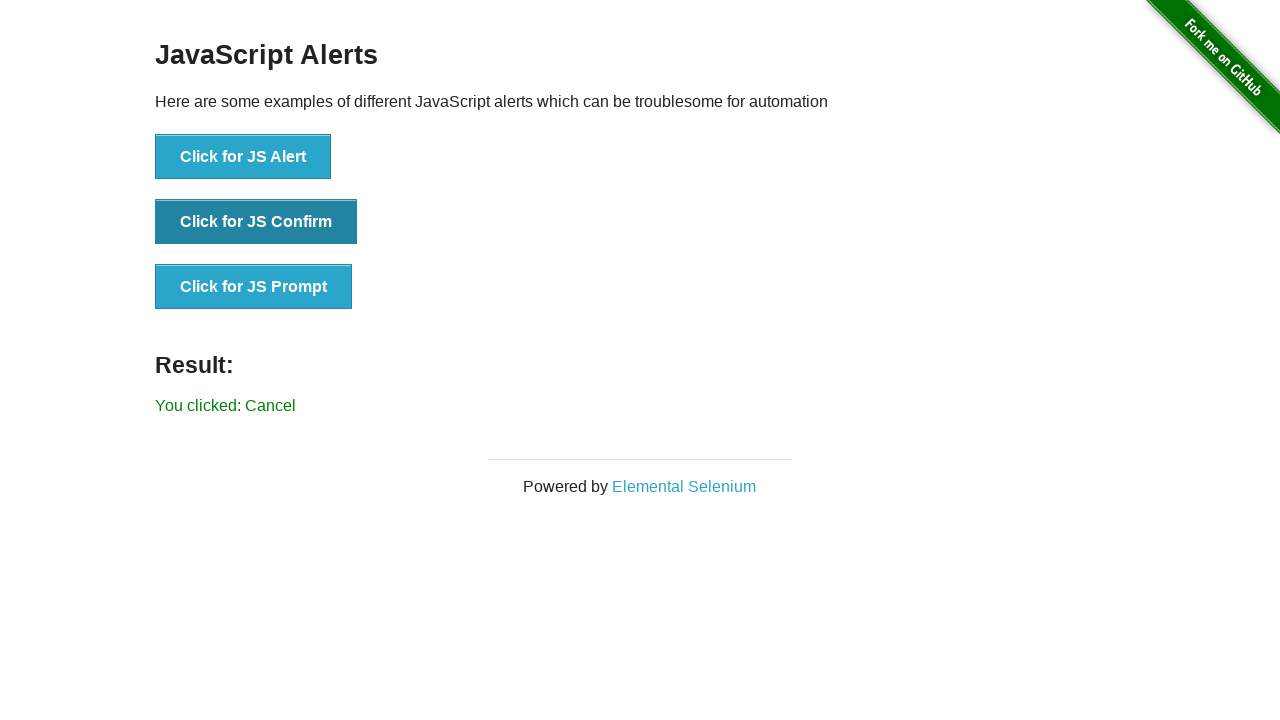

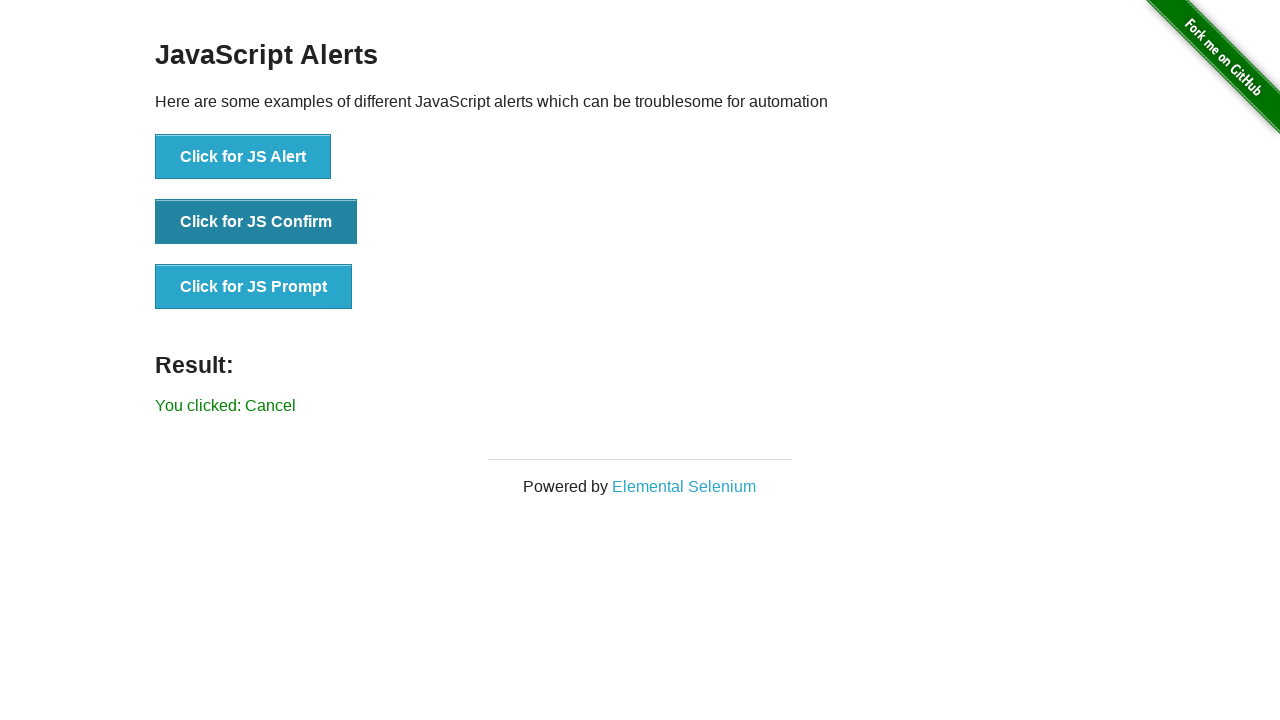